Tests marking individual todo items as complete by checking their checkboxes.

Starting URL: https://demo.playwright.dev/todomvc

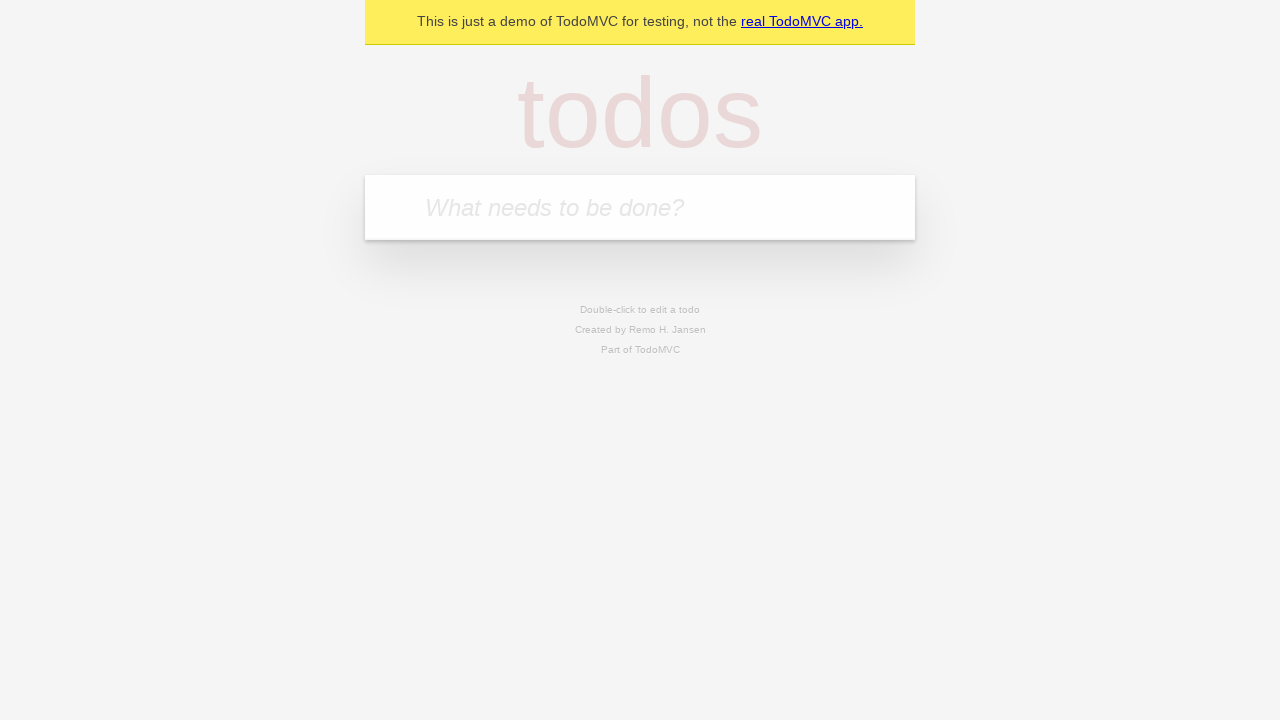

Filled todo input with 'buy some cheese' on internal:attr=[placeholder="What needs to be done?"i]
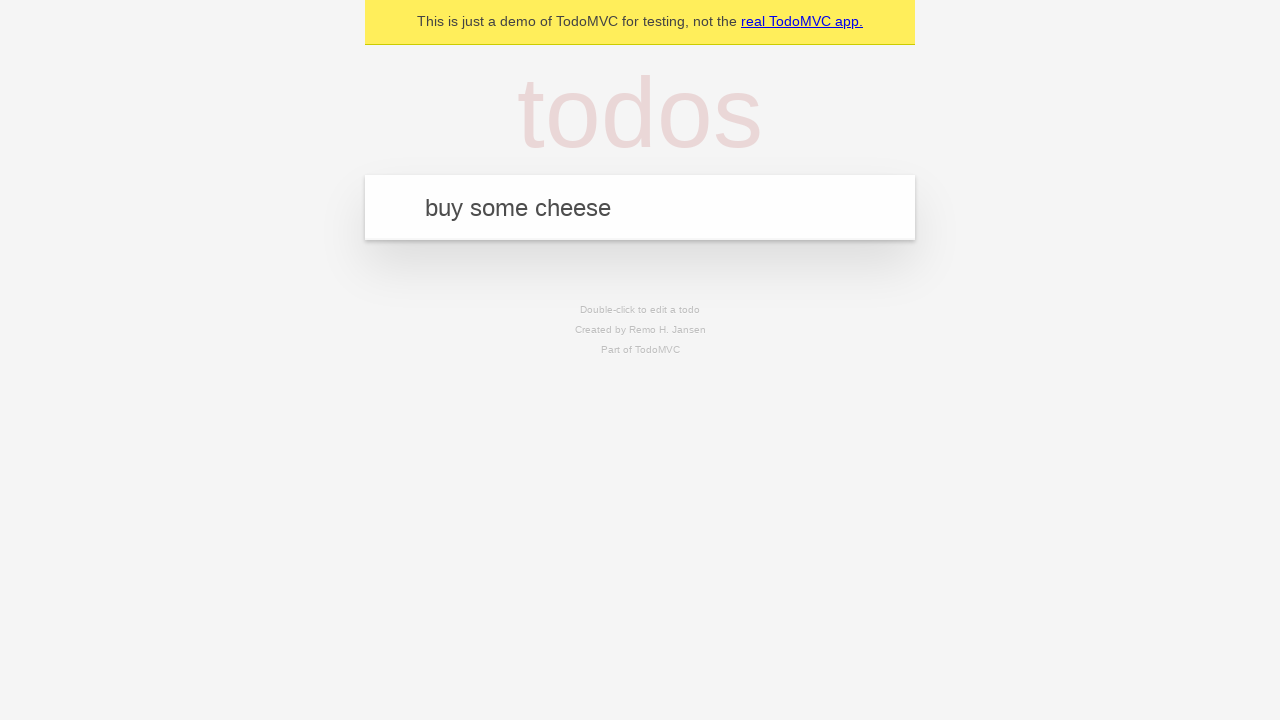

Pressed Enter to add first todo item on internal:attr=[placeholder="What needs to be done?"i]
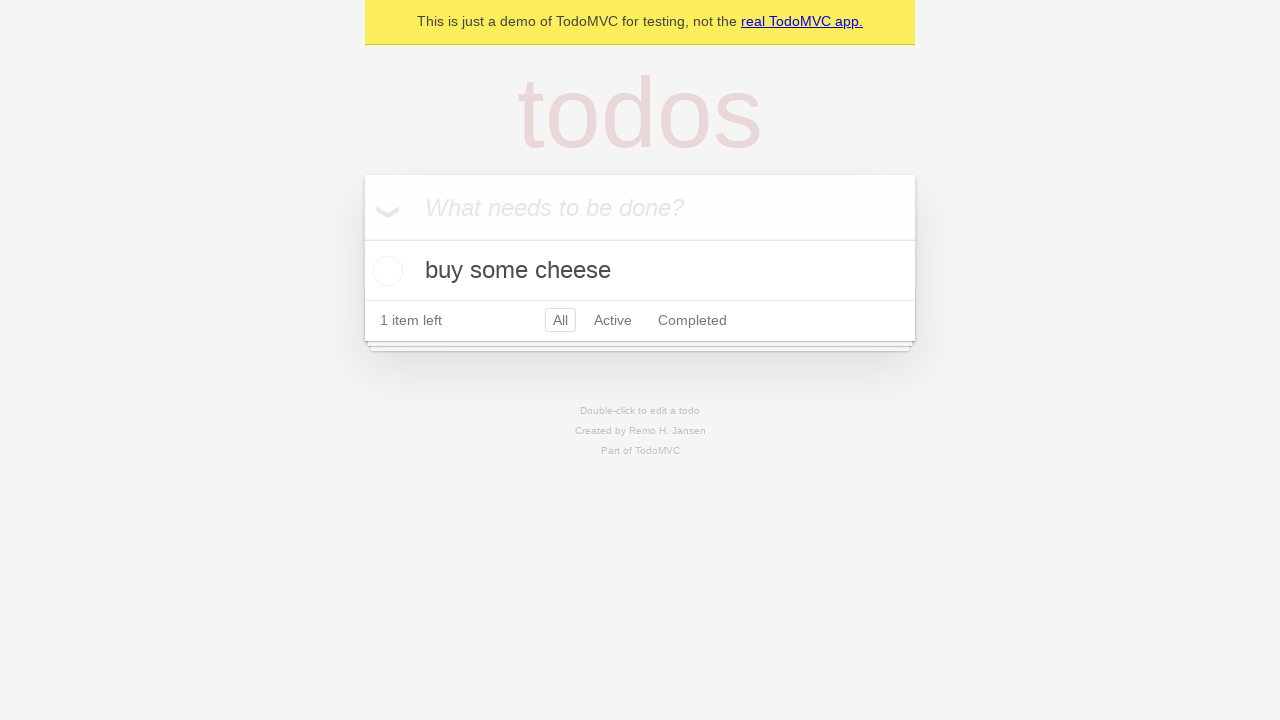

Filled todo input with 'feed the cat' on internal:attr=[placeholder="What needs to be done?"i]
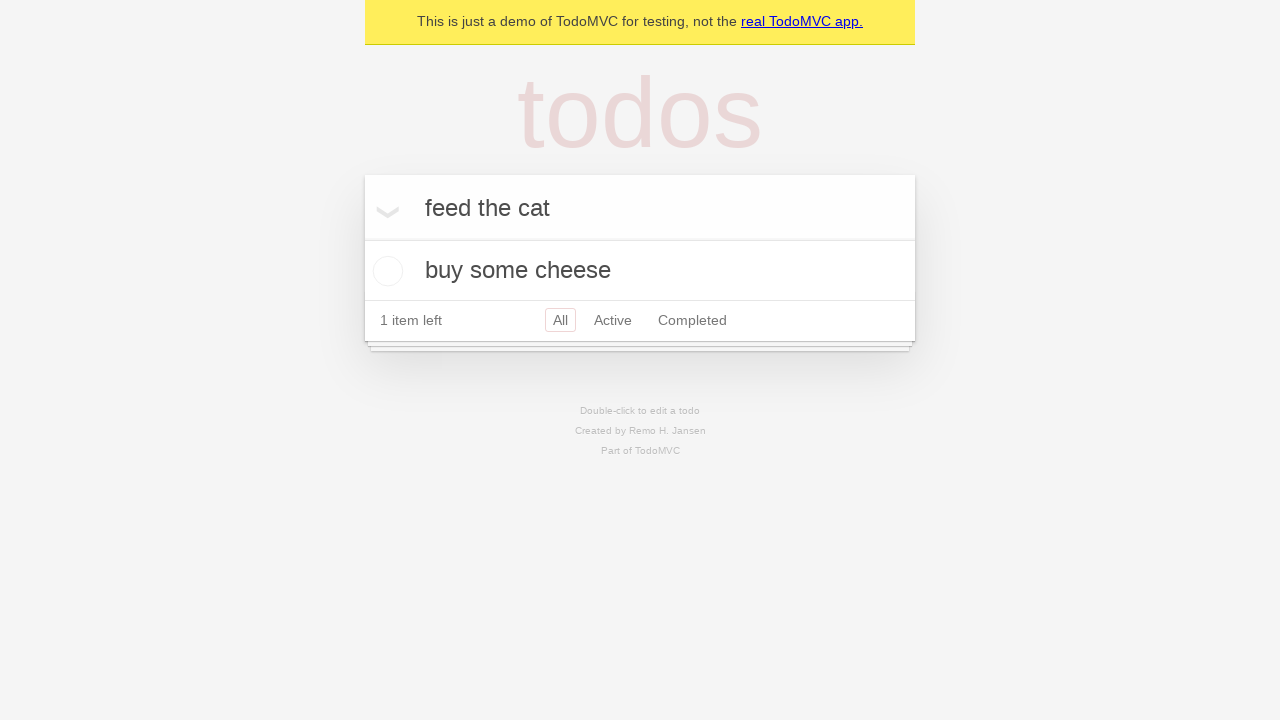

Pressed Enter to add second todo item on internal:attr=[placeholder="What needs to be done?"i]
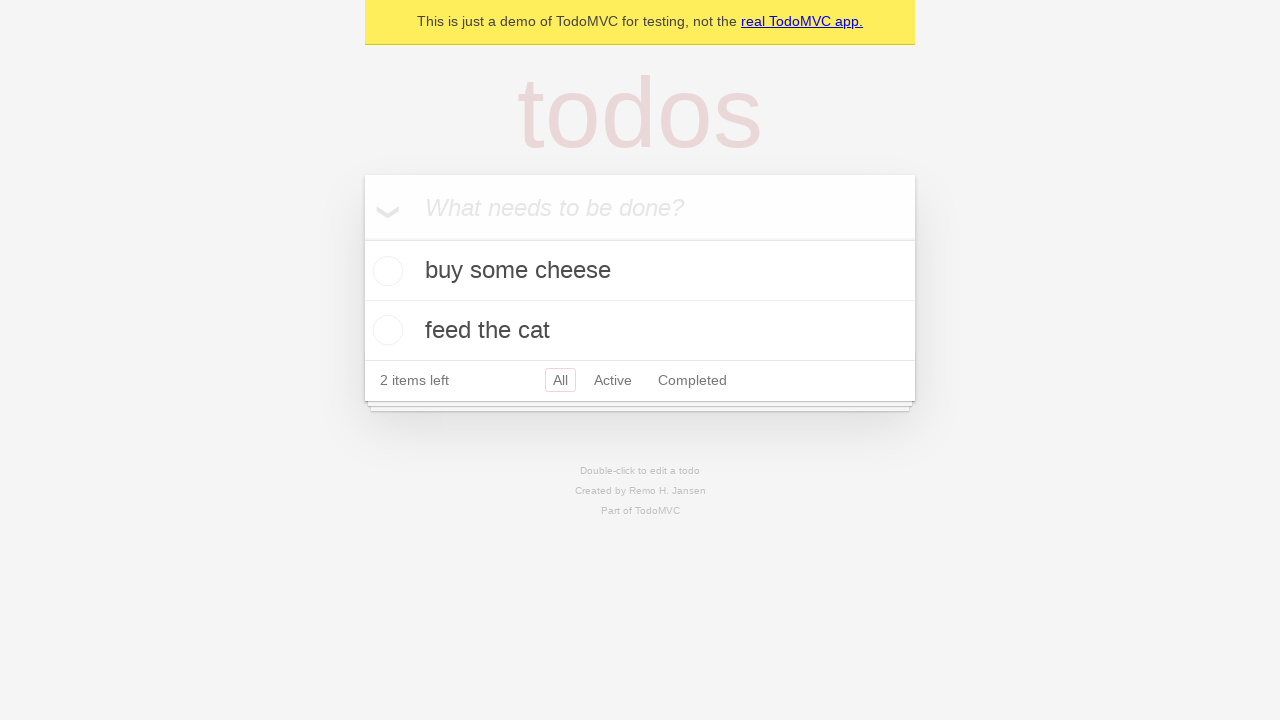

Waited for second todo item to appear
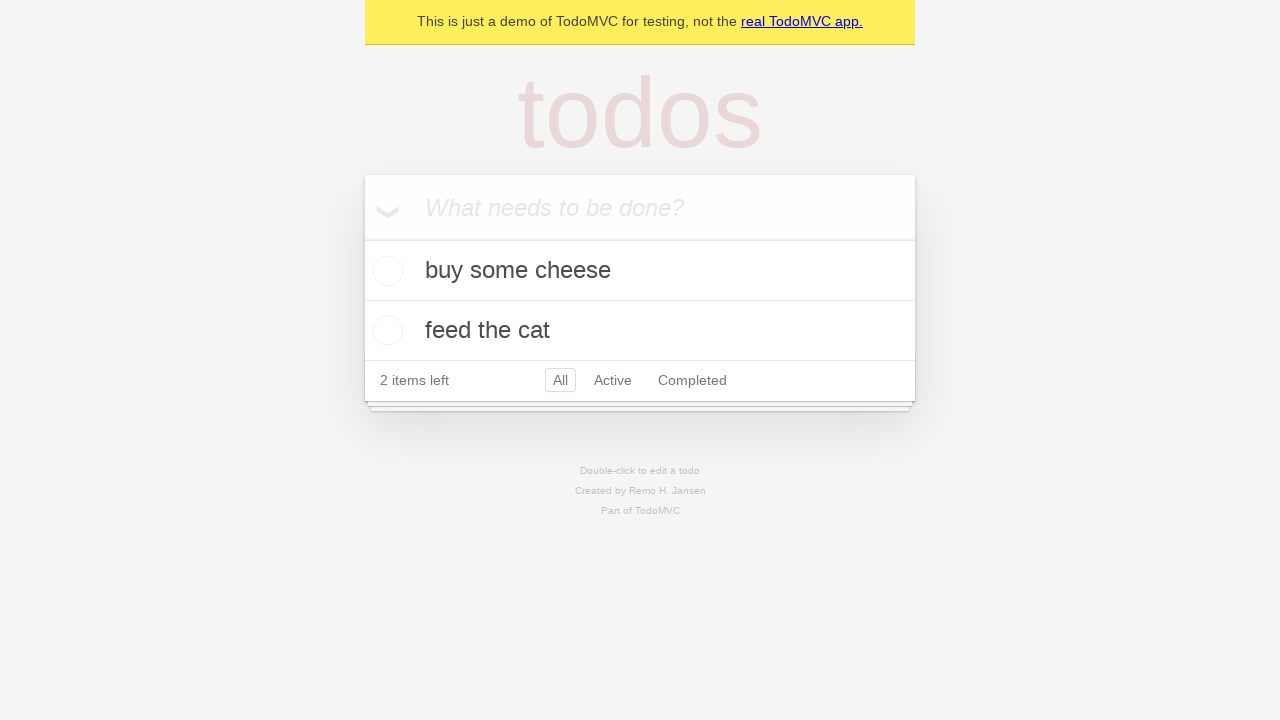

Checked checkbox for first todo item 'buy some cheese' at (385, 271) on [data-testid='todo-item'] >> nth=0 >> internal:role=checkbox
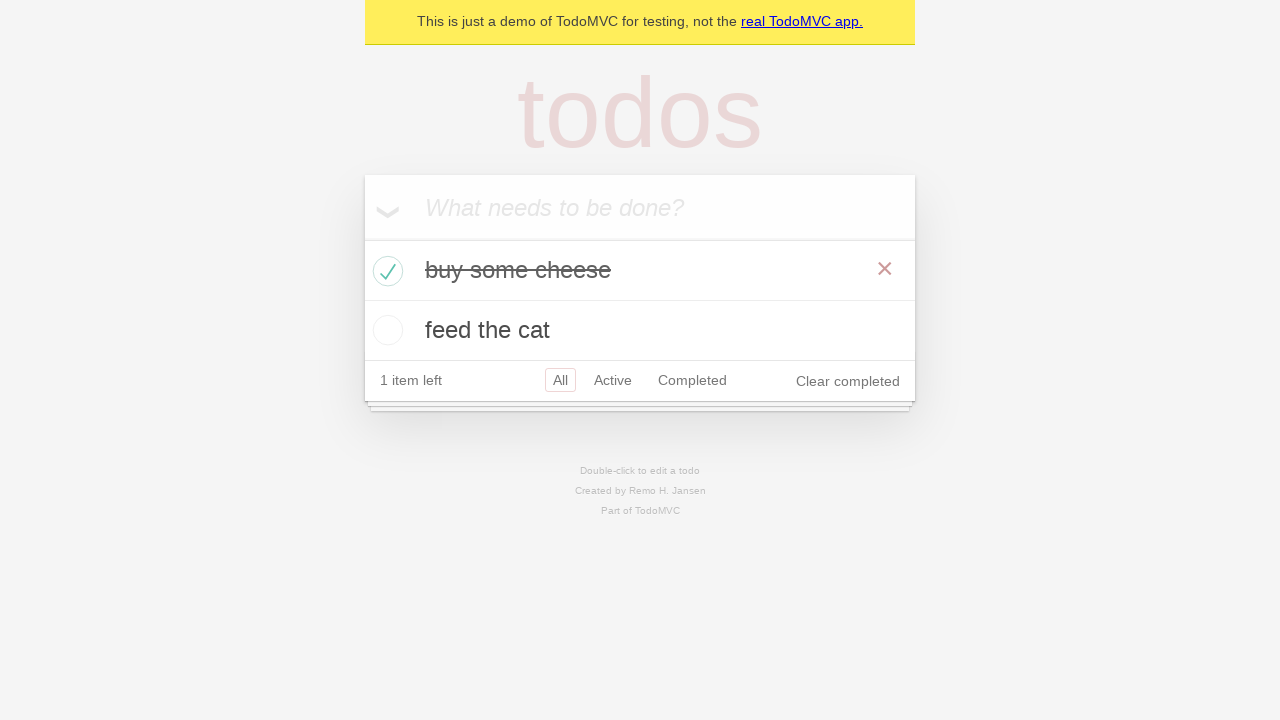

Checked checkbox for second todo item 'feed the cat' at (385, 330) on [data-testid='todo-item'] >> nth=1 >> internal:role=checkbox
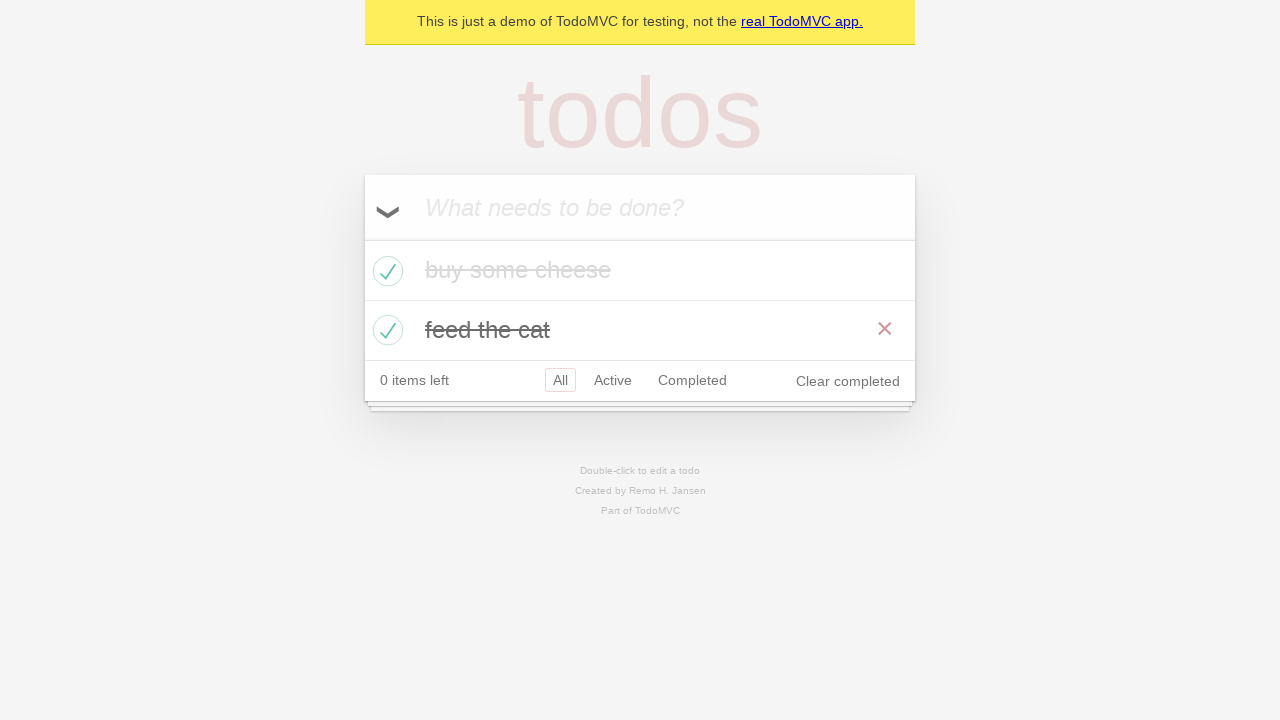

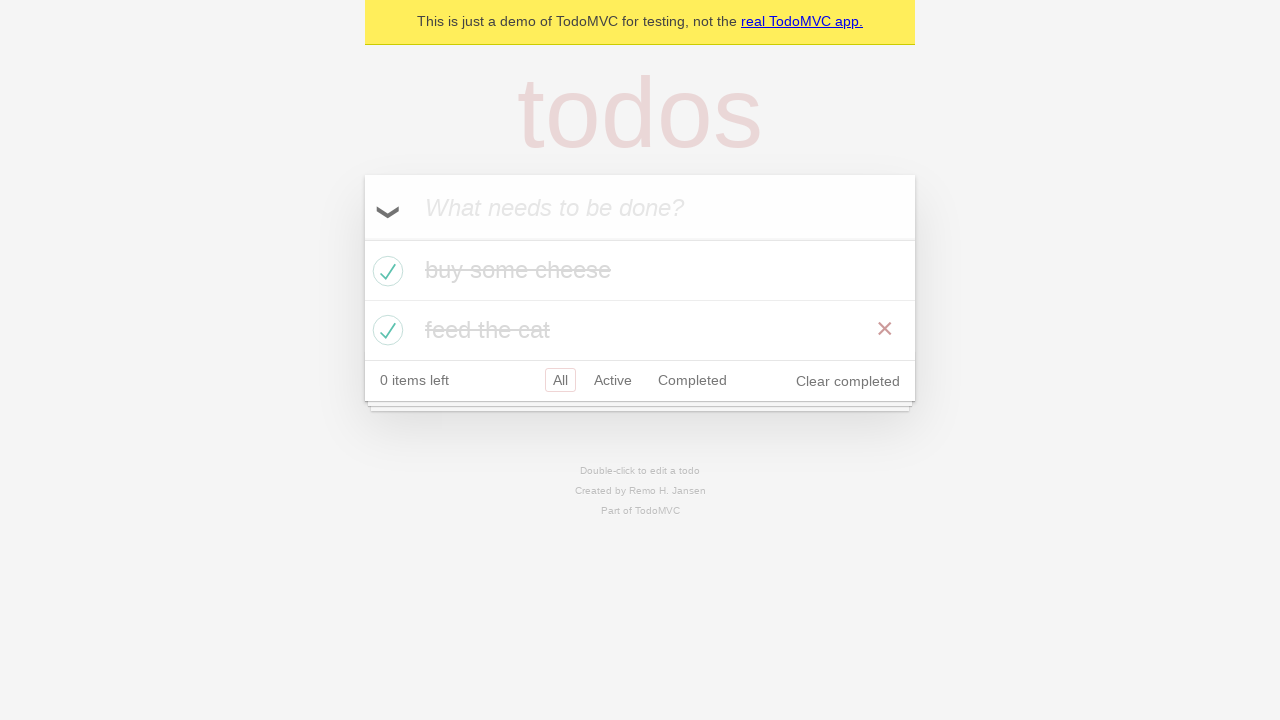